Tests dynamic content loading by clicking a start button and waiting for hidden text to appear

Starting URL: http://the-internet.herokuapp.com/dynamic_loading/2

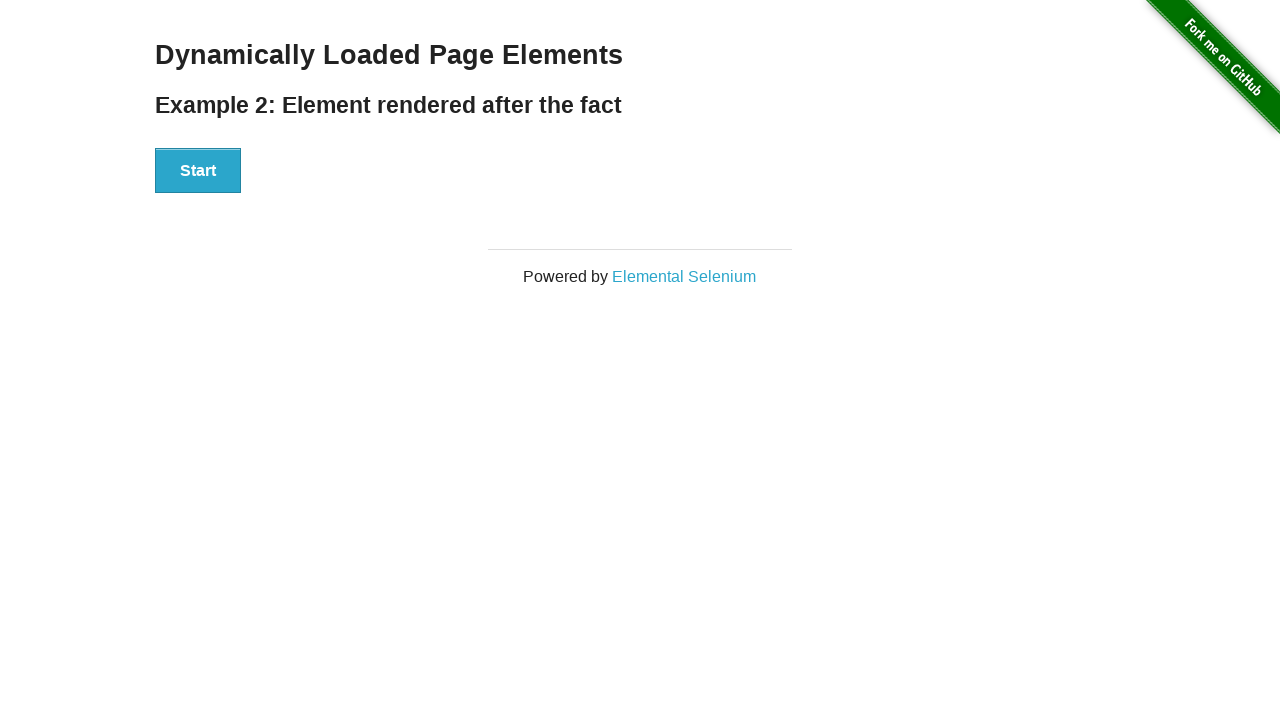

Clicked the Start button to trigger dynamic loading at (198, 171) on #start > button
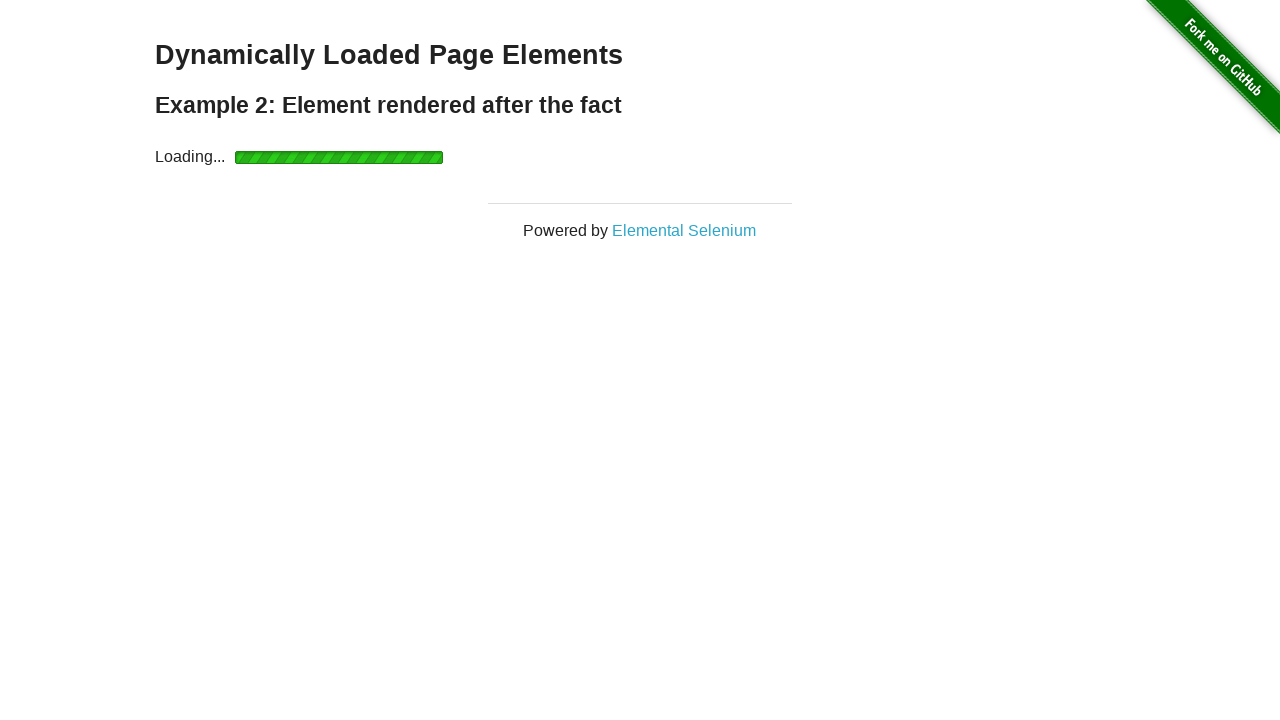

Waited for hidden text to appear after dynamic loading completed
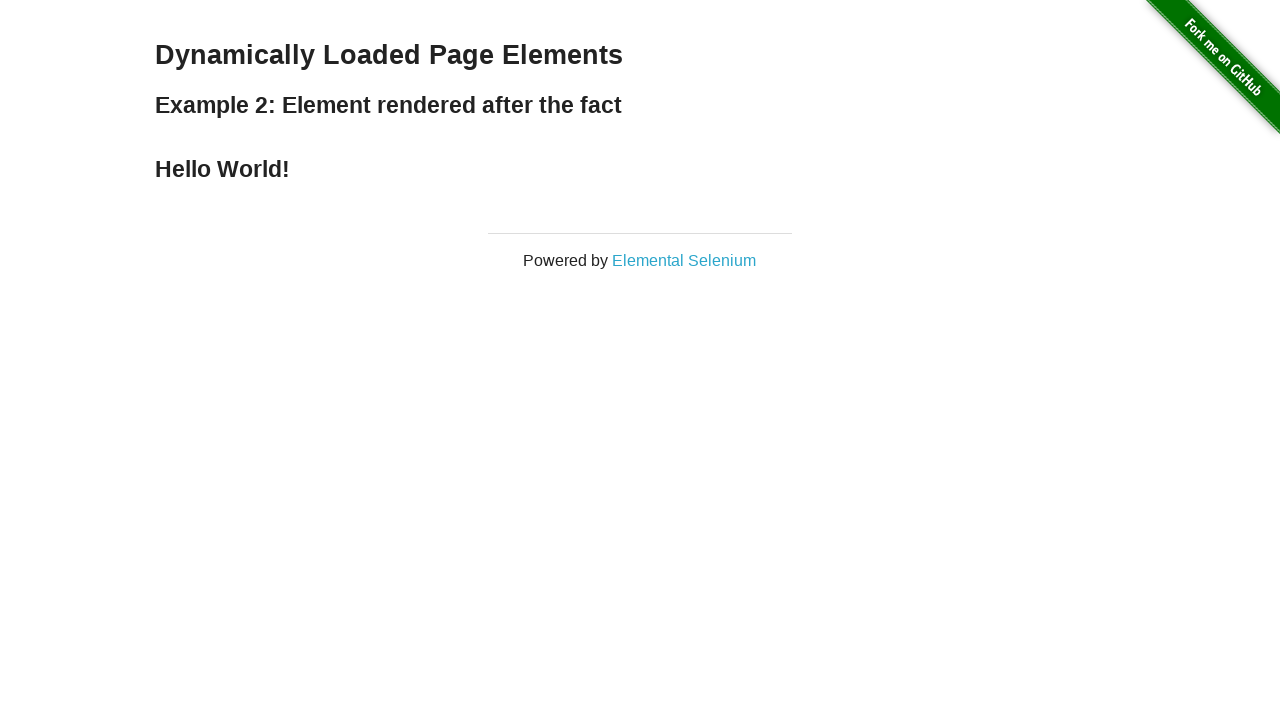

Retrieved hidden text content: 'Hello World!'
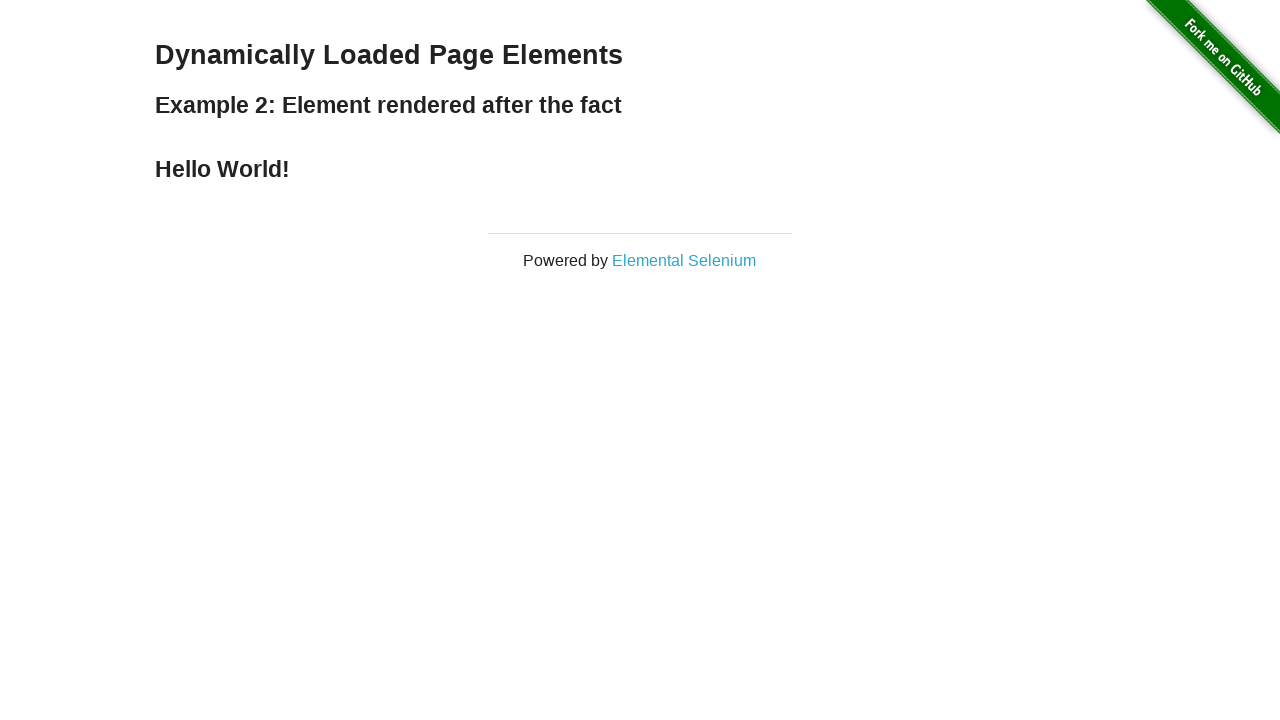

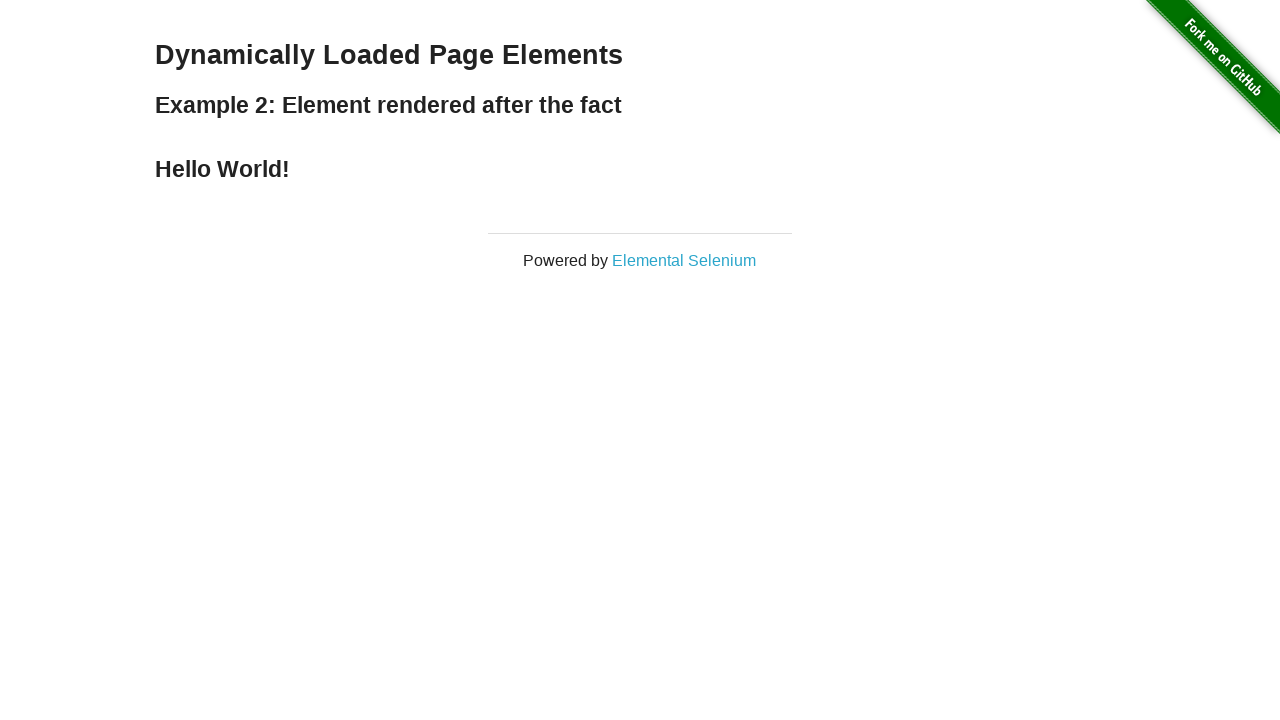